Tests element location by name attribute on a test automation practice page and verifies the element is an anchor tag

Starting URL: https://testautomationpractice.blogspot.com/

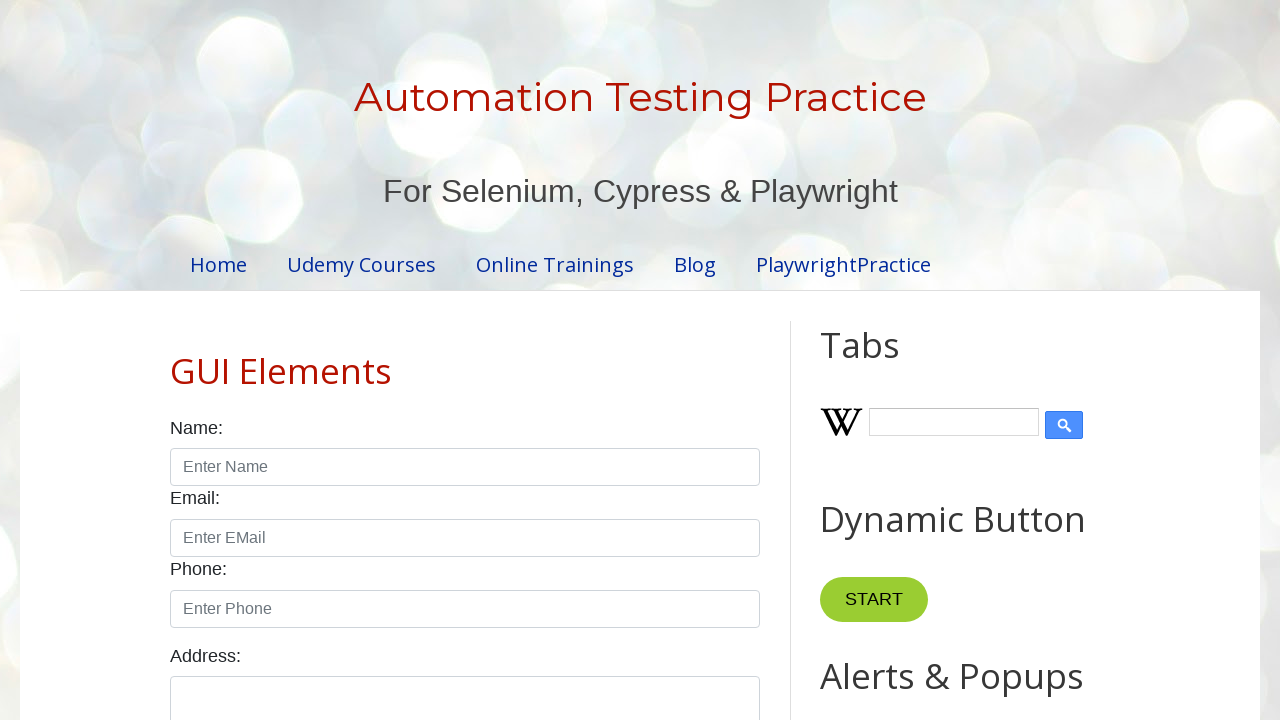

Navigated to test automation practice page
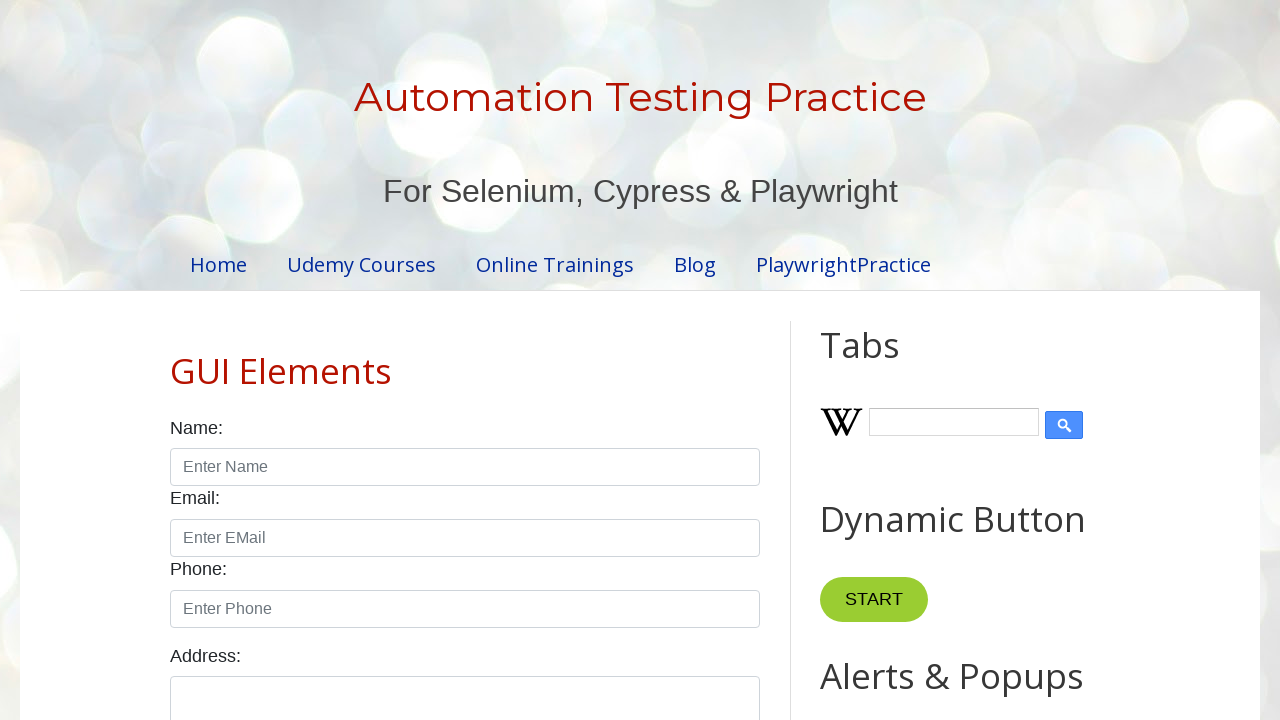

Located element by name attribute '1307673142697428135'
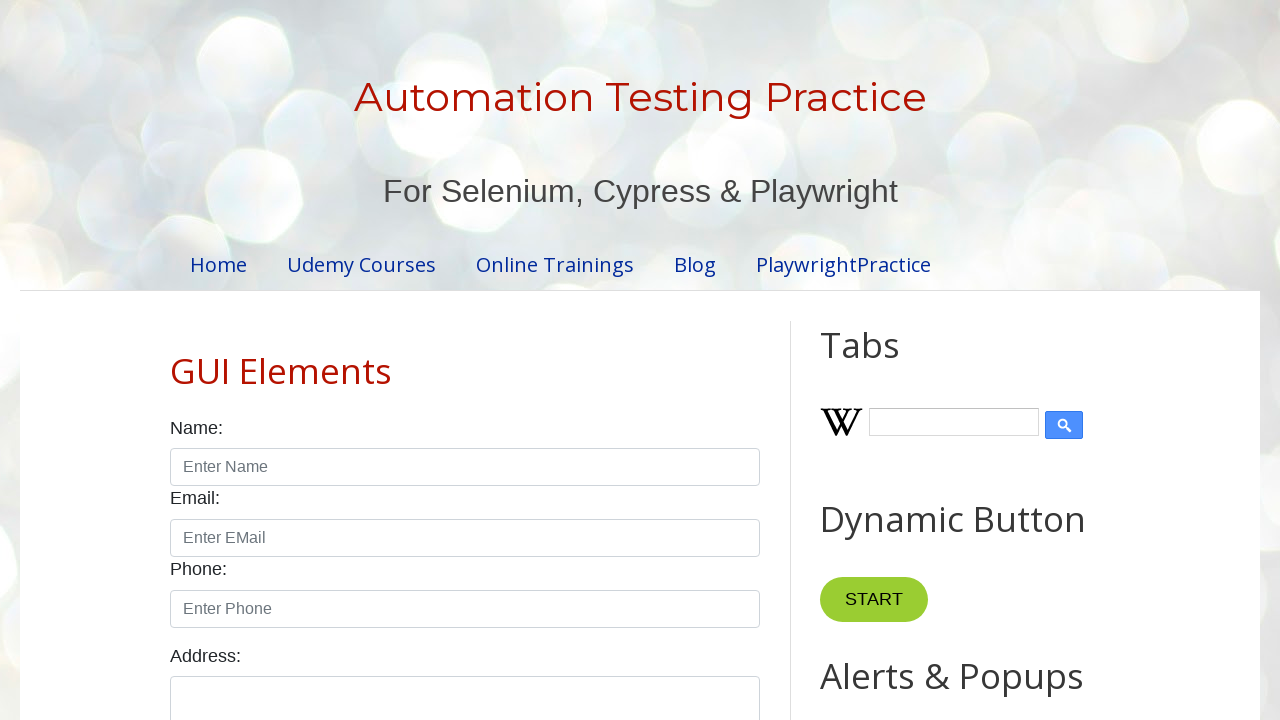

Verified element is an anchor tag
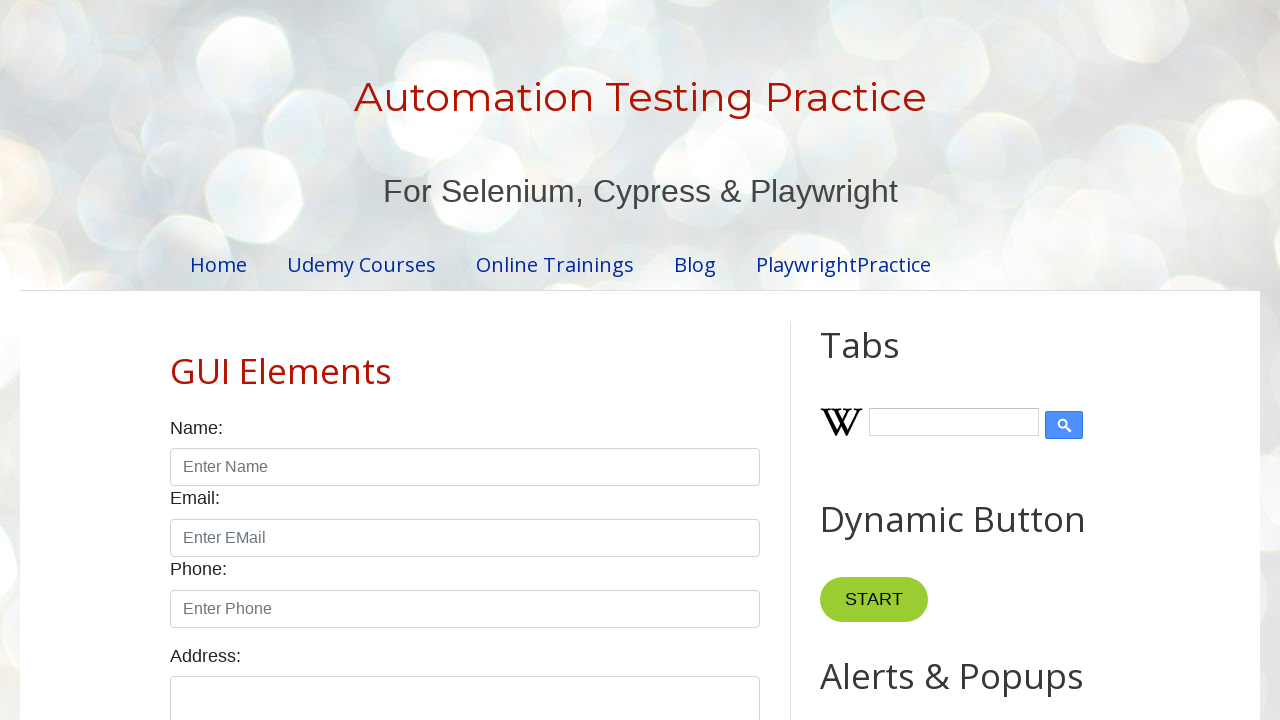

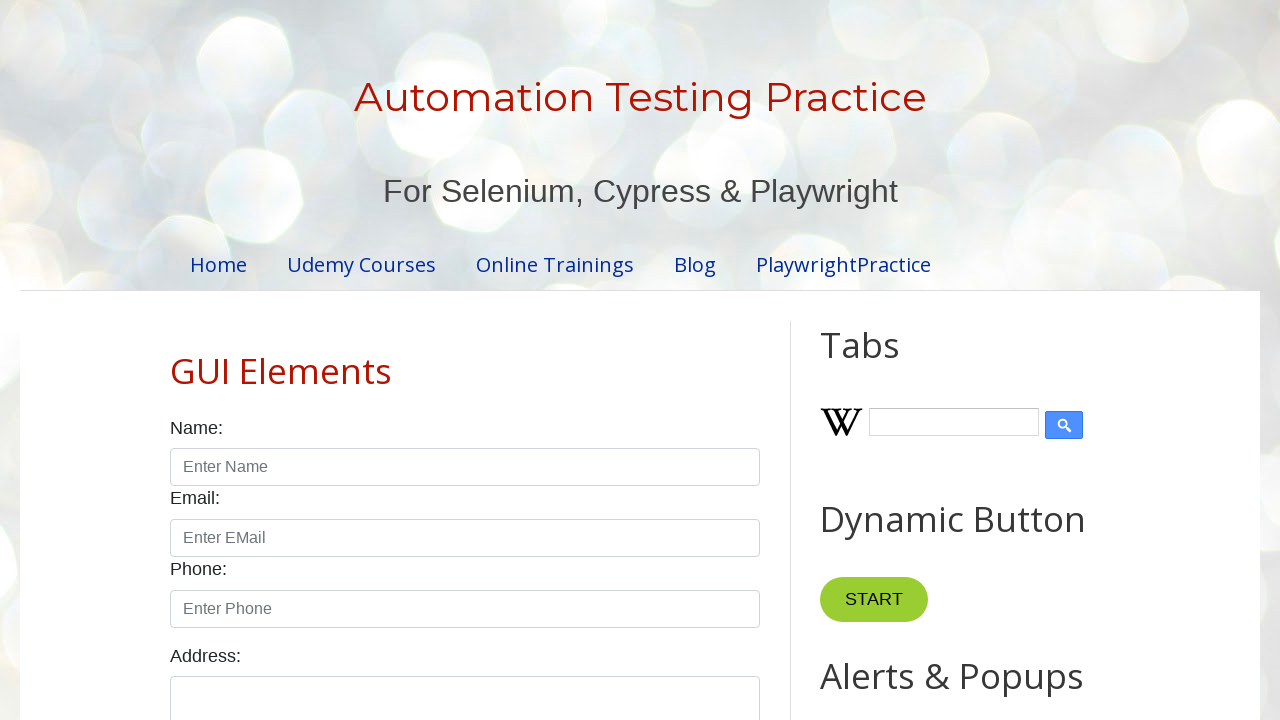